Tests selecting a radio button inside an iframe on W3Schools tryit editor

Starting URL: https://www.w3schools.com/html/tryit.asp?filename=tryhtml_input_radio

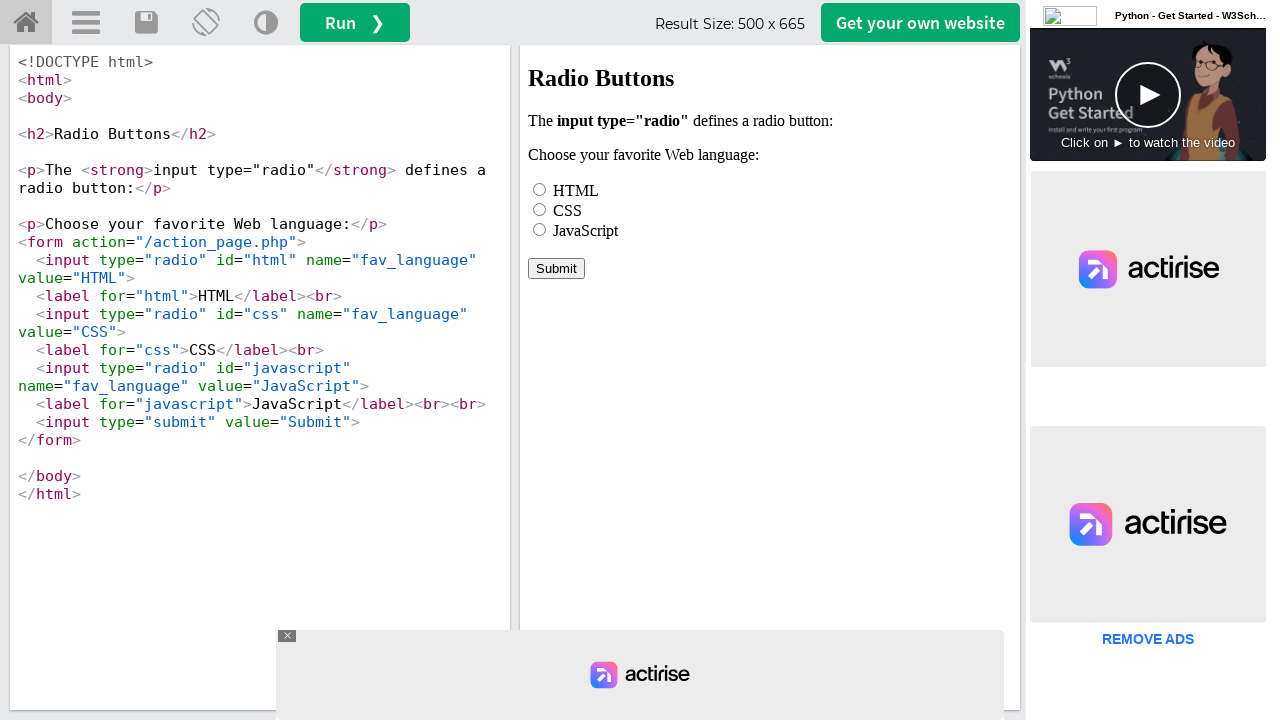

Waited for iframe#iframeResult to load
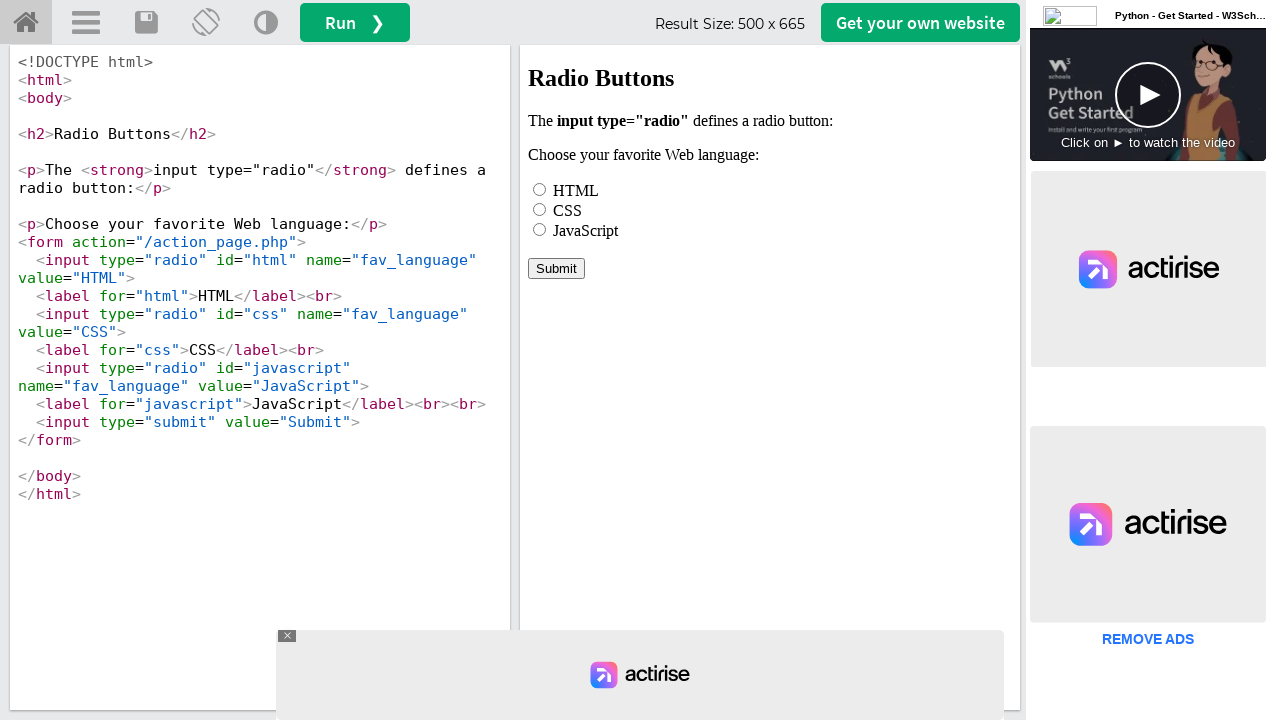

Located iframe#iframeResult frame
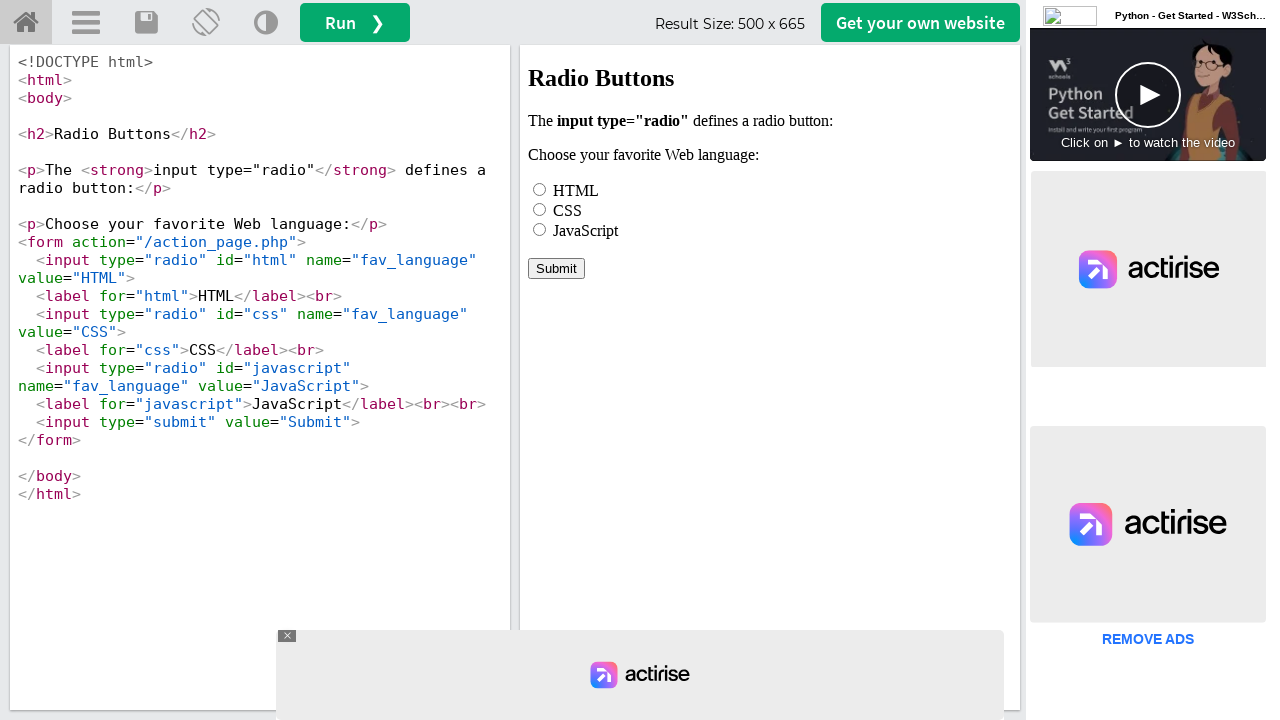

Selected HTML radio button inside iframe at (540, 189) on iframe#iframeResult >> internal:control=enter-frame >> input[name='fav_language'
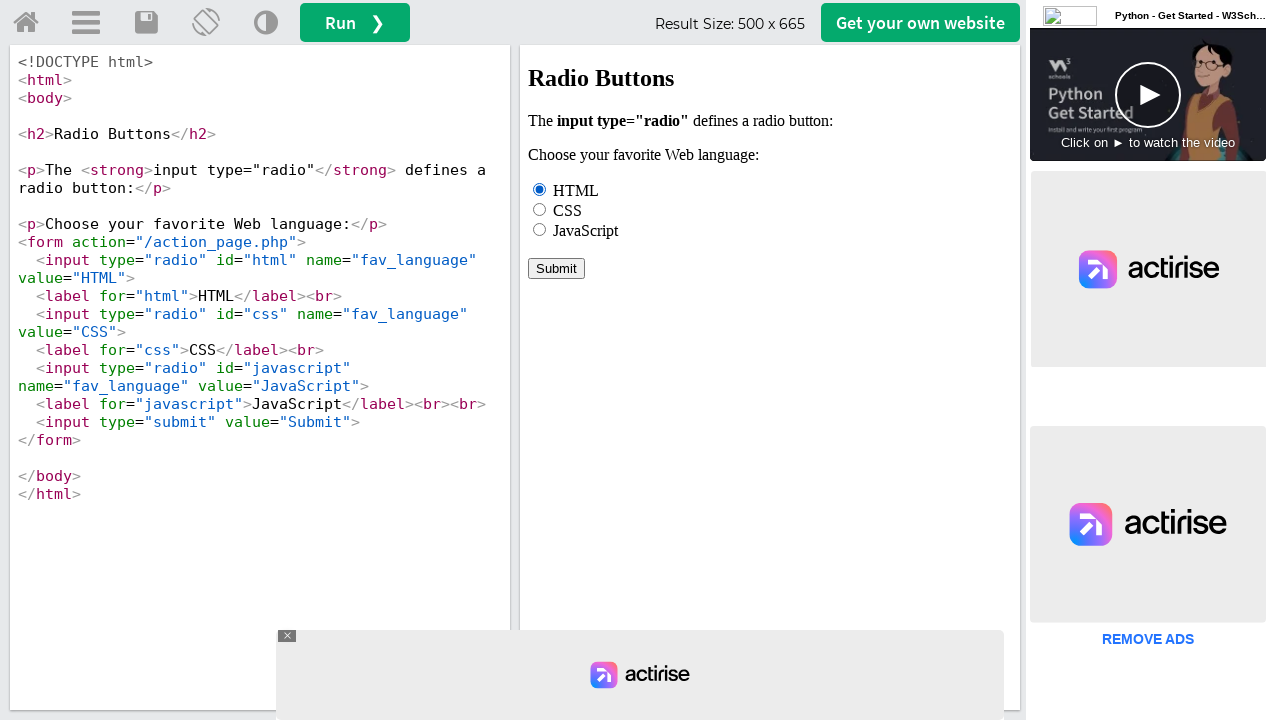

Verified HTML radio button is checked
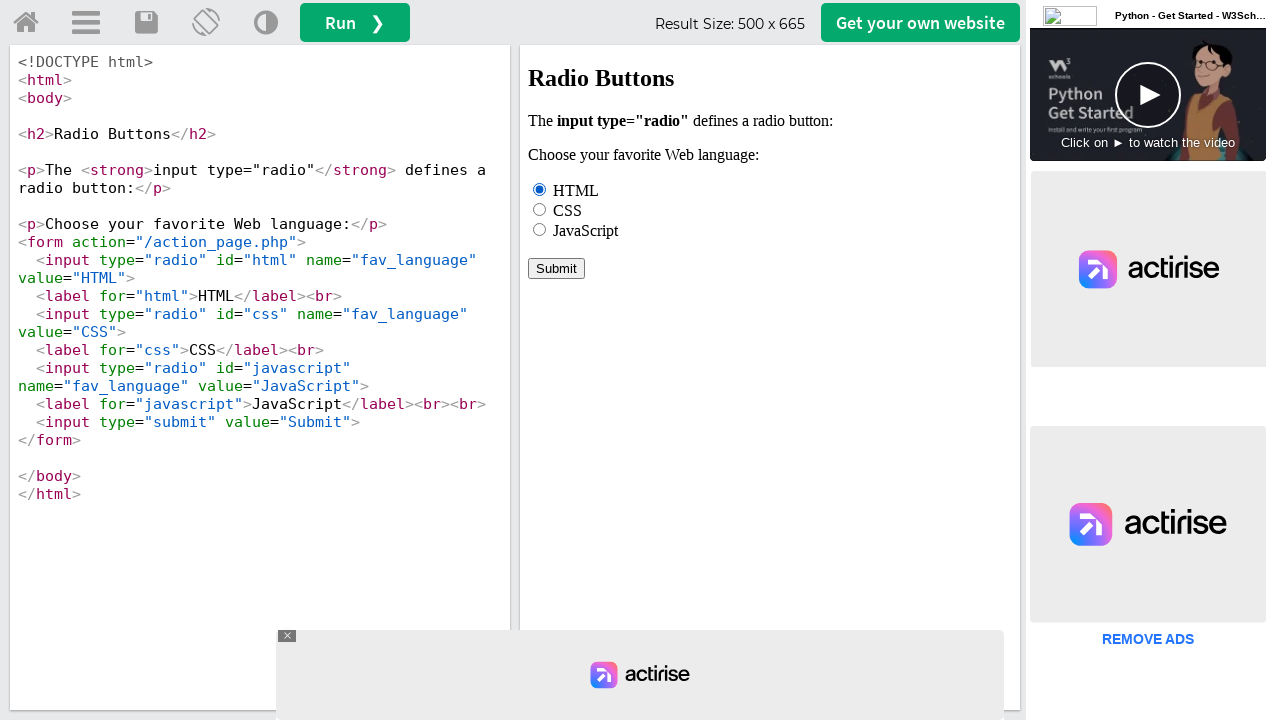

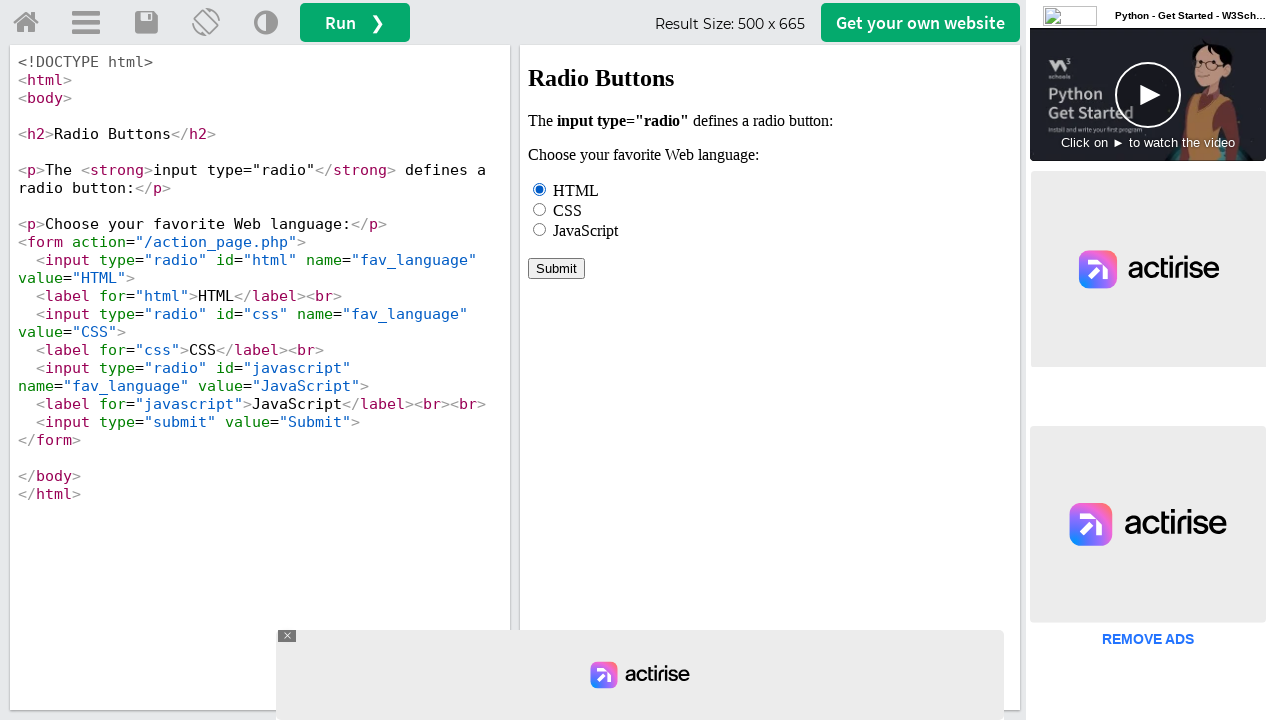